Tests finding and clicking a link by its exact text (calculated mathematically), then fills out a form with personal information (name, last name, city, country) and submits it.

Starting URL: http://suninjuly.github.io/find_link_text

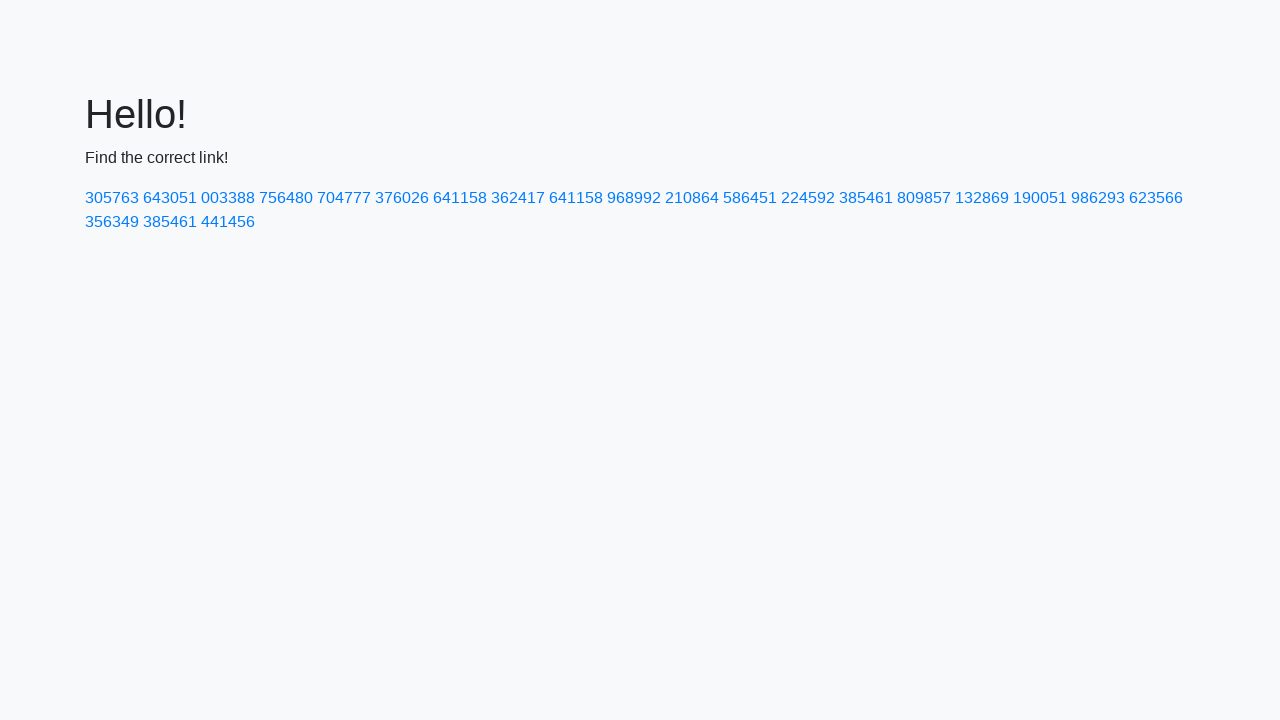

Calculated link text mathematically: 224592
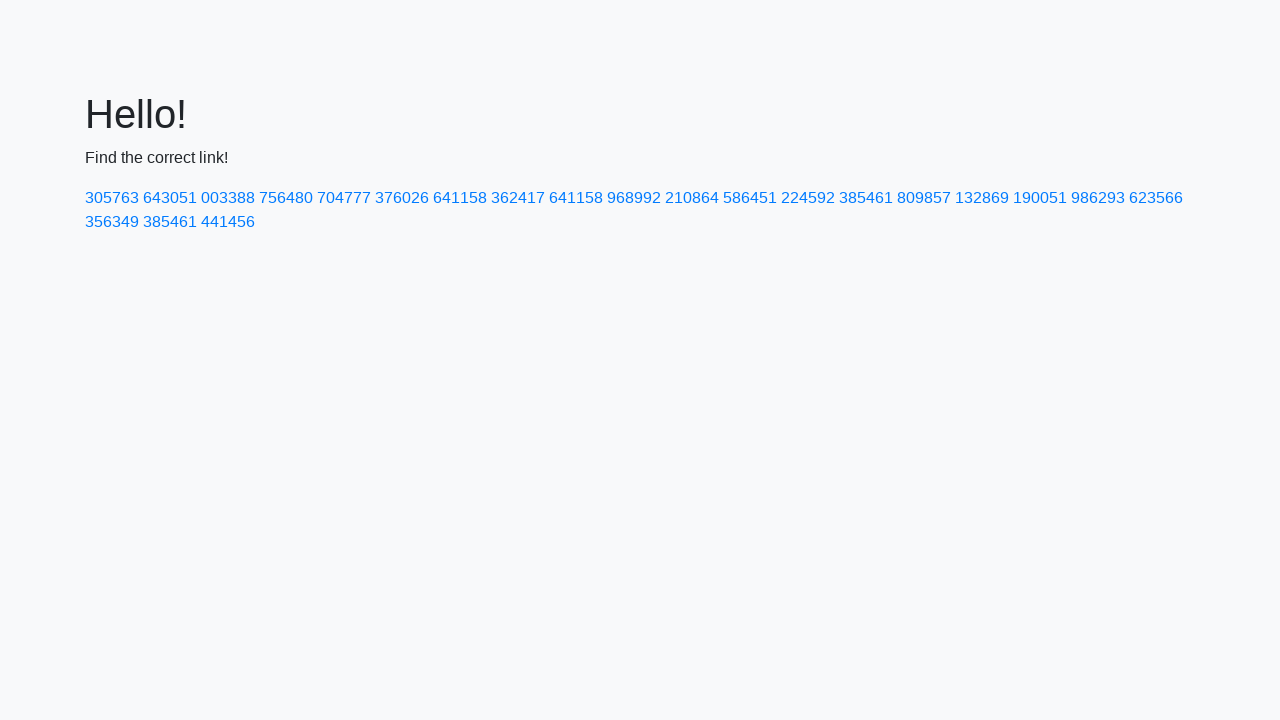

Clicked link with calculated text: 224592 at (808, 198) on a:text-is('224592')
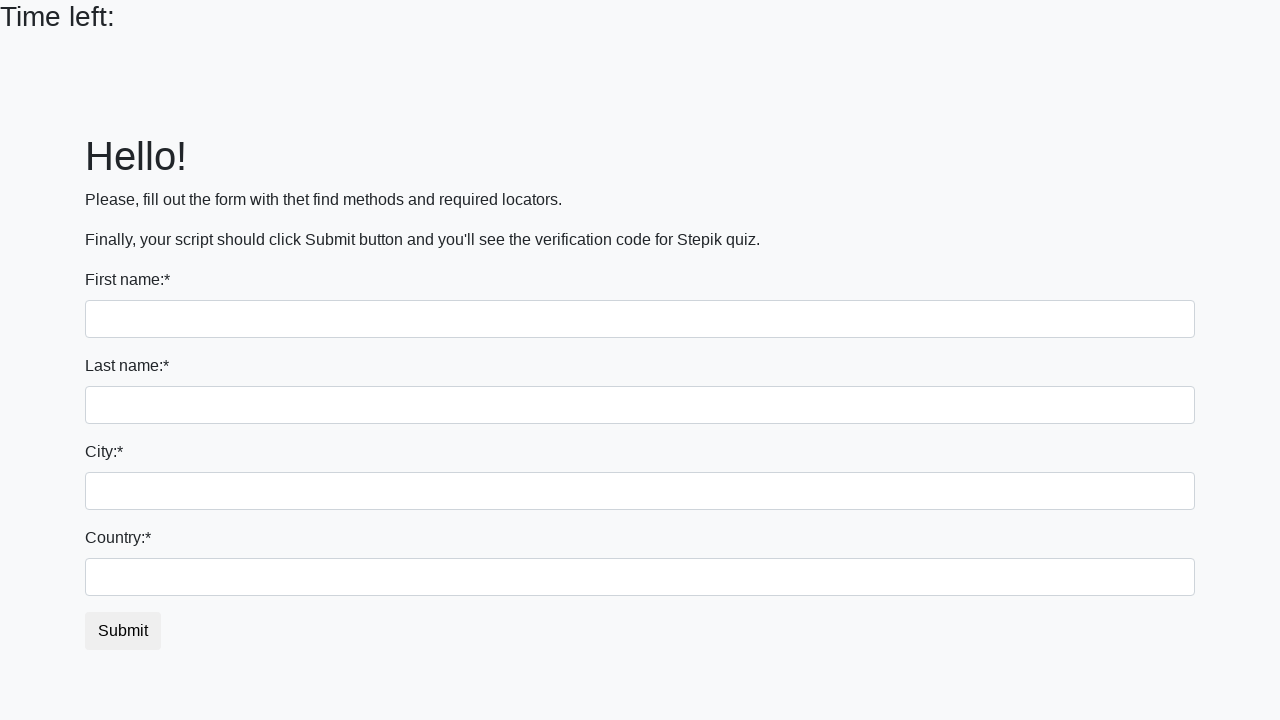

Filled first name field with 'Ivan' on input
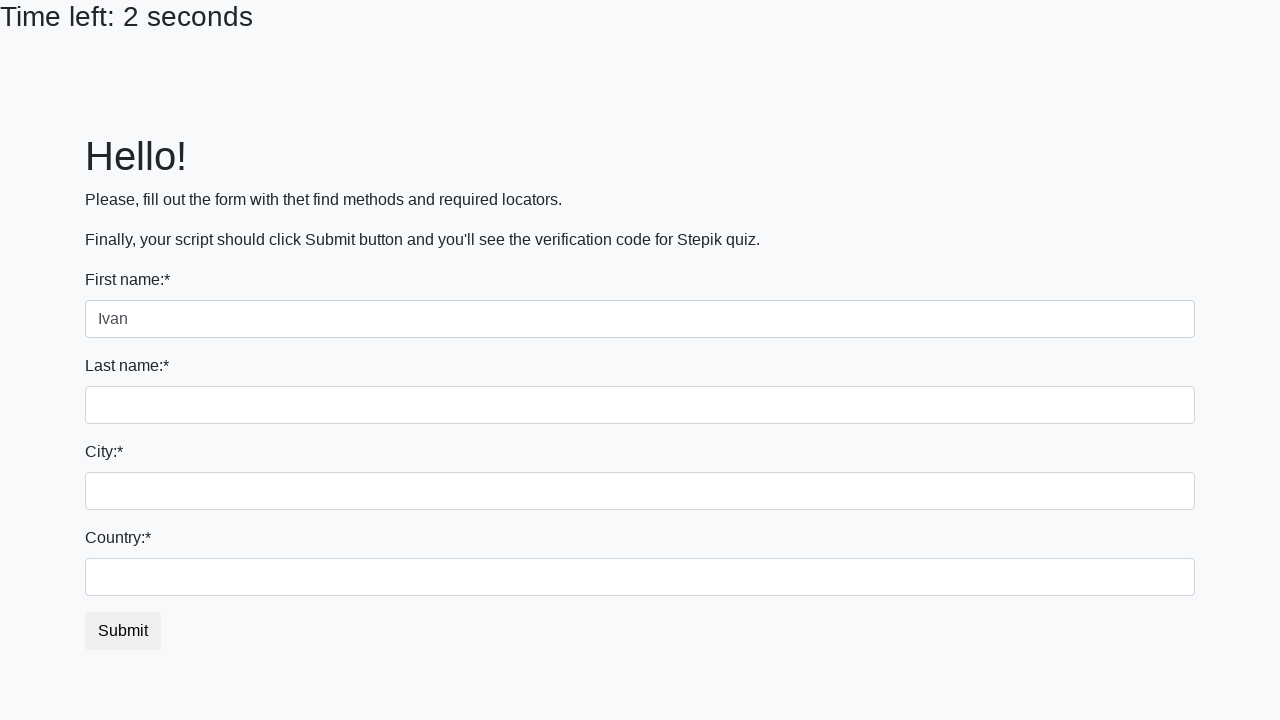

Filled last name field with 'Petrov' on input[name='last_name']
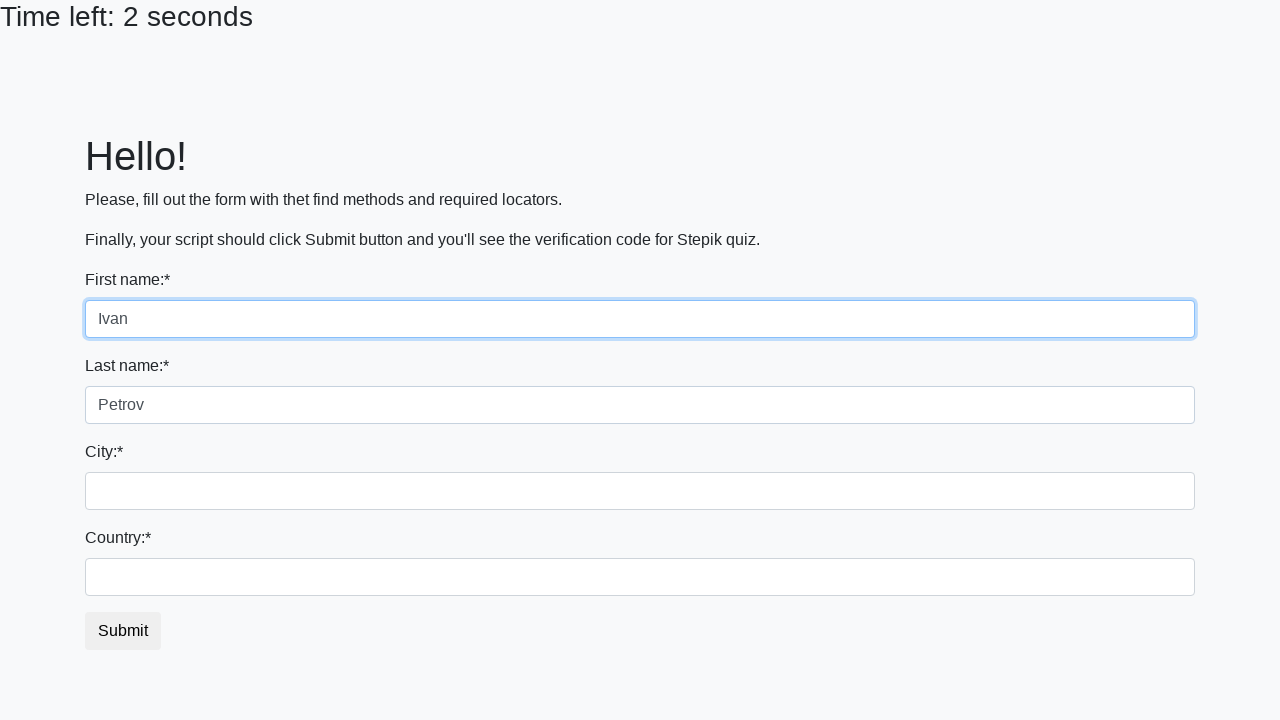

Filled city field with 'Smolensk' on .form-control.city
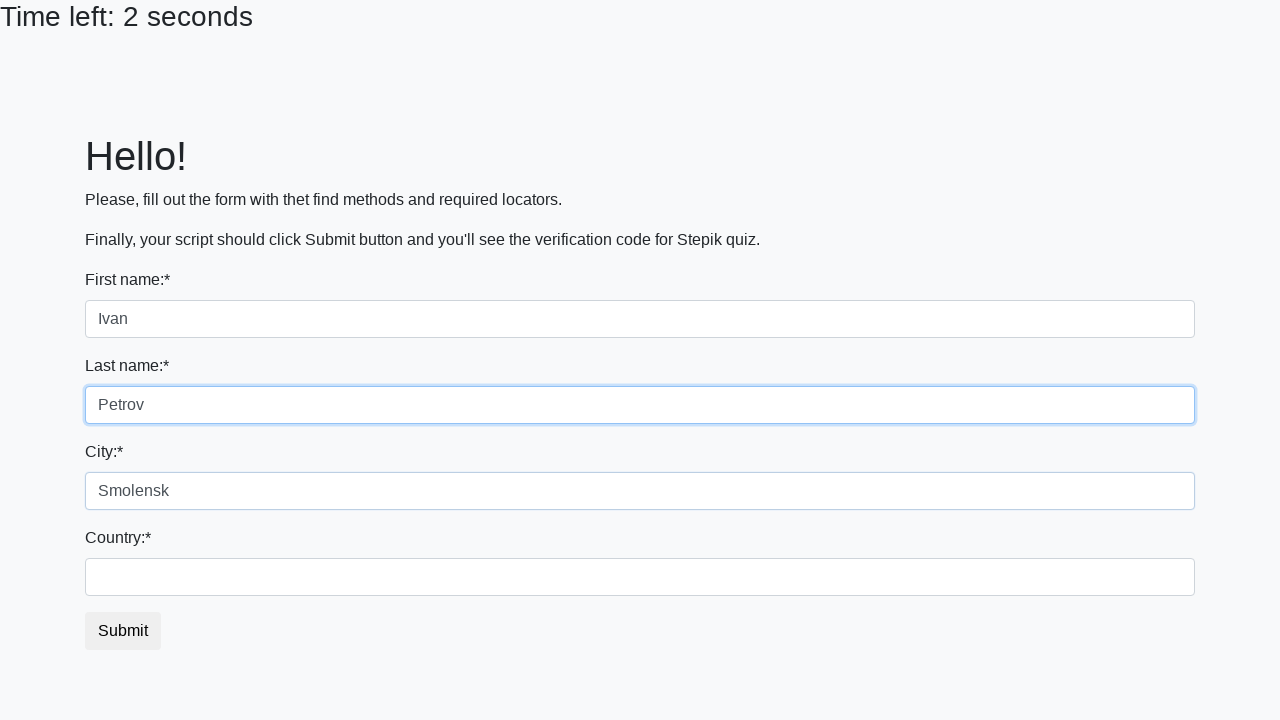

Filled country field with 'Russia' on #country
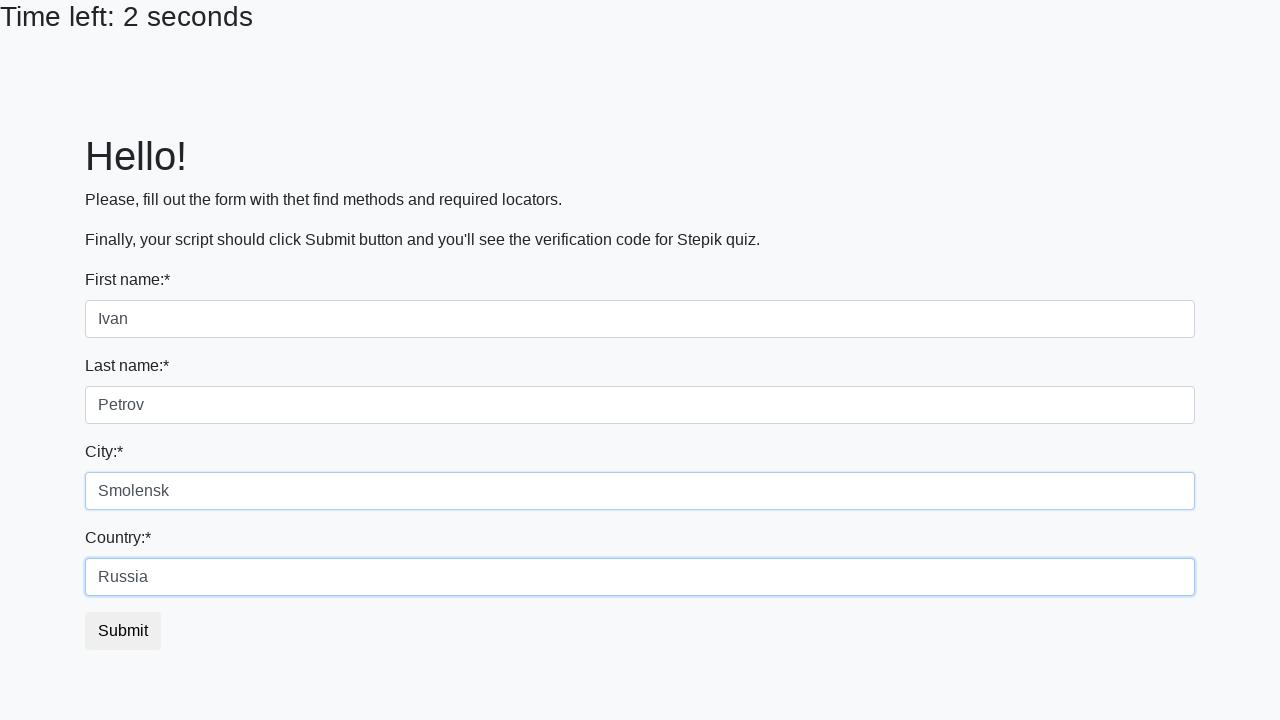

Clicked submit button to submit the form at (123, 631) on button.btn
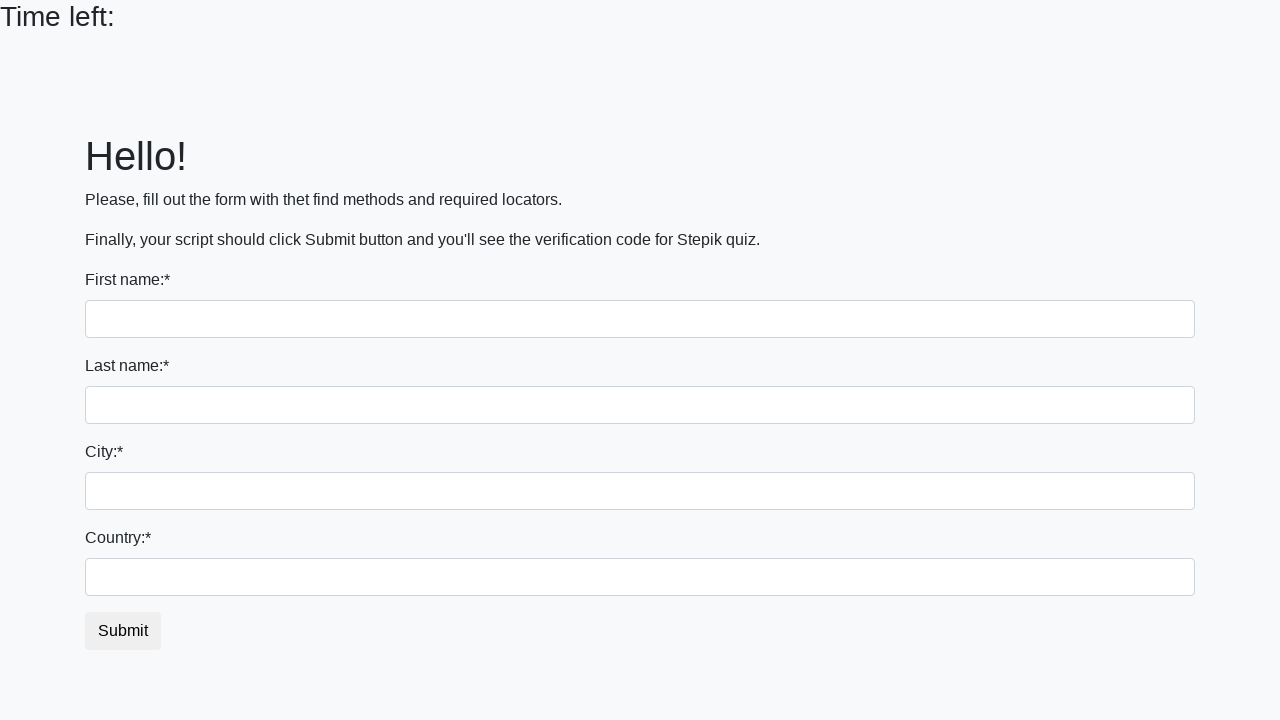

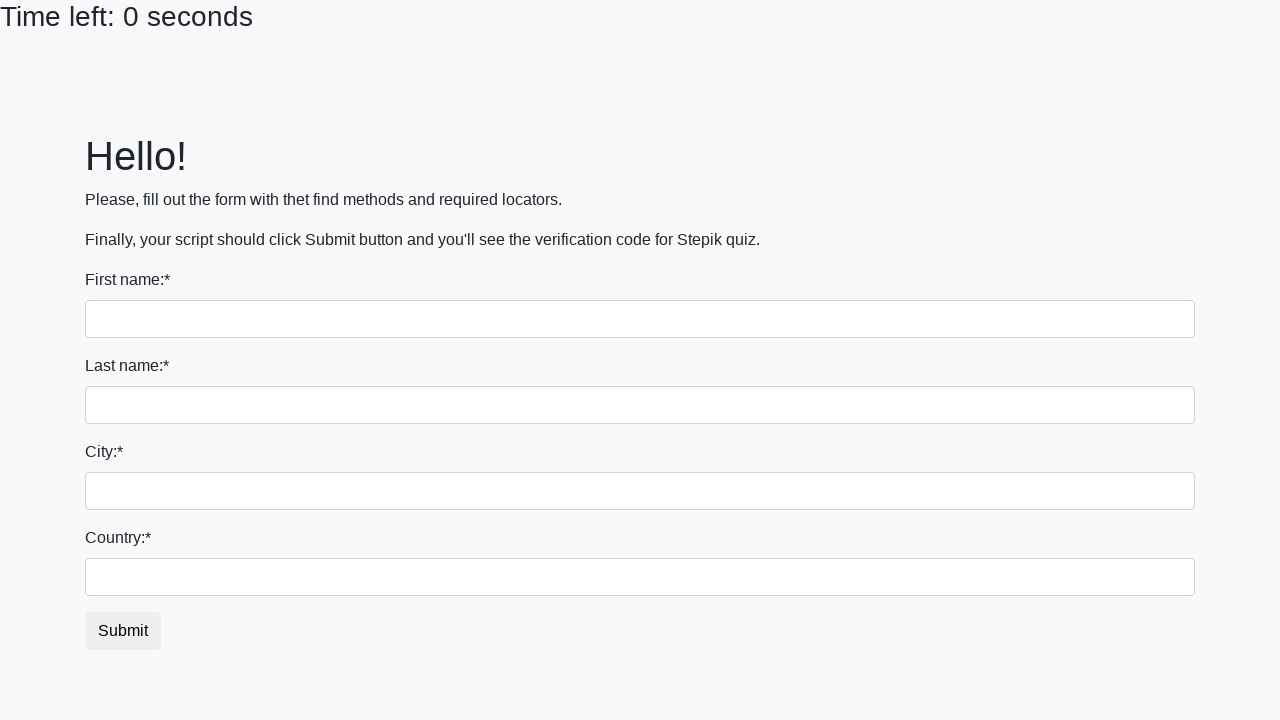